Tests browser window manipulation by scrolling down, scrolling back up, and then zooming the page to 130% on a job search website.

Starting URL: https://www.foundit.in/

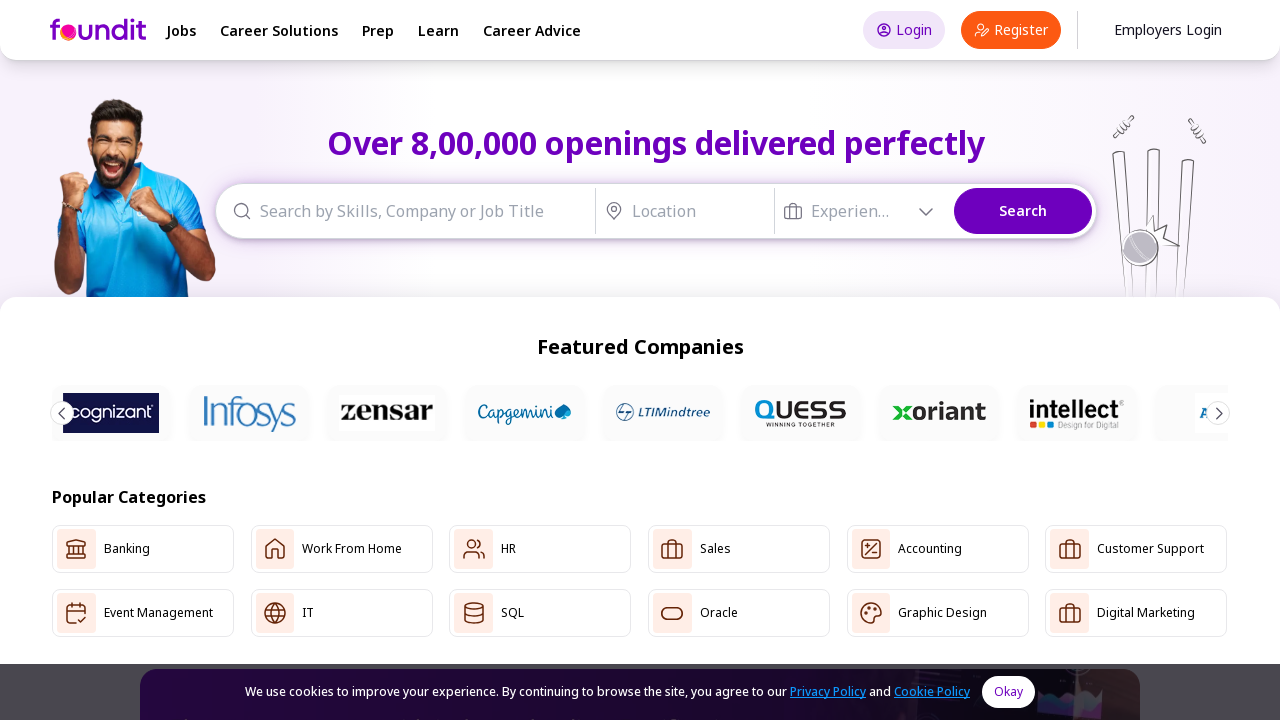

Scrolled down 500 pixels on the page
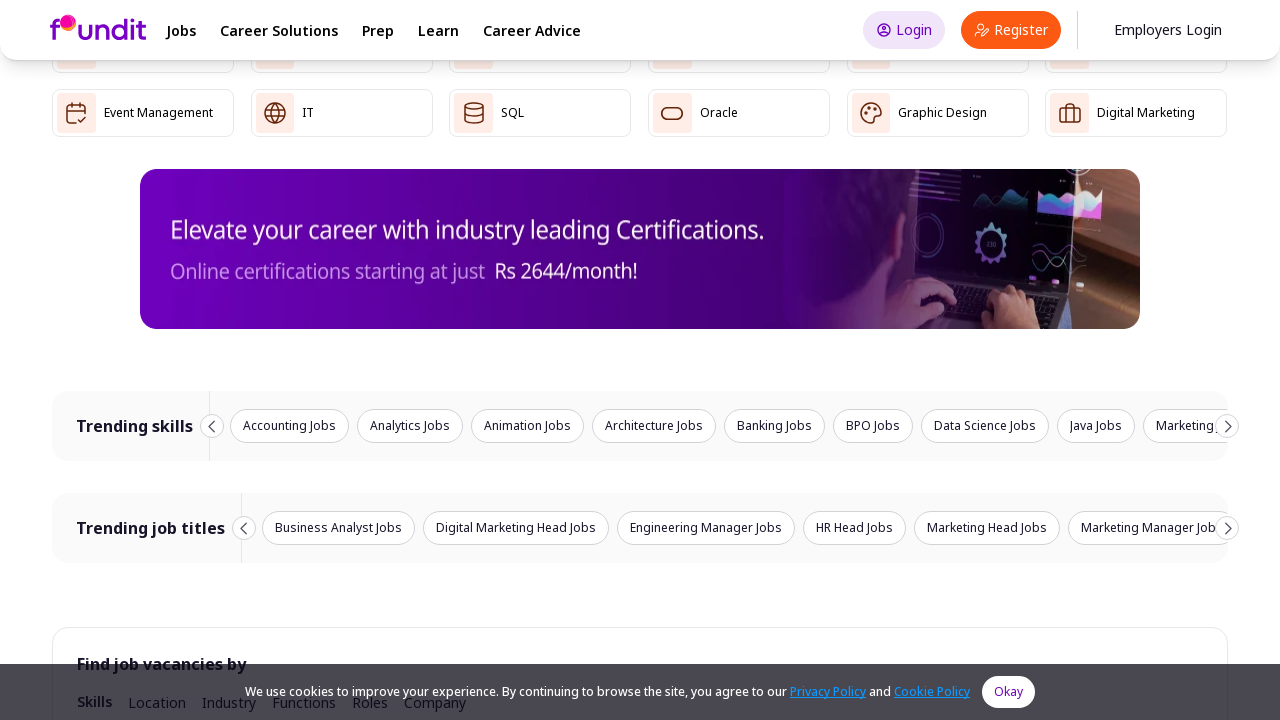

Scrolled back up 600 pixels on the page
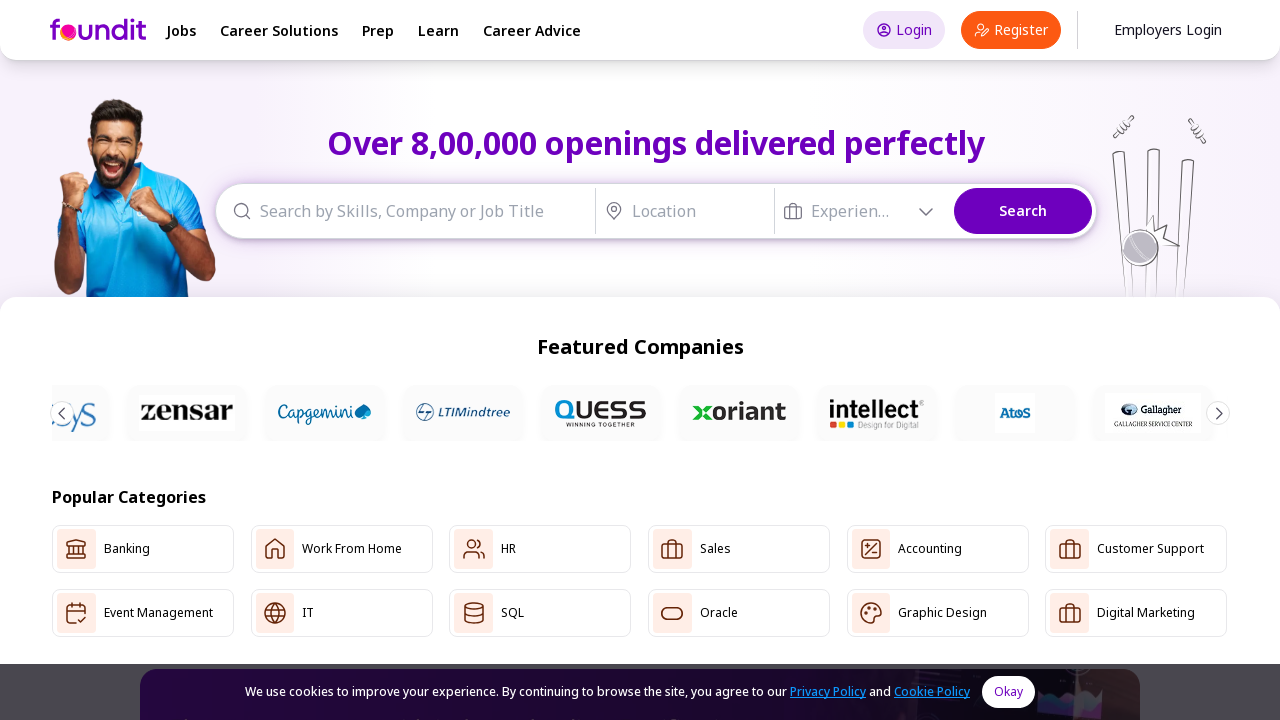

Zoomed page to 130%
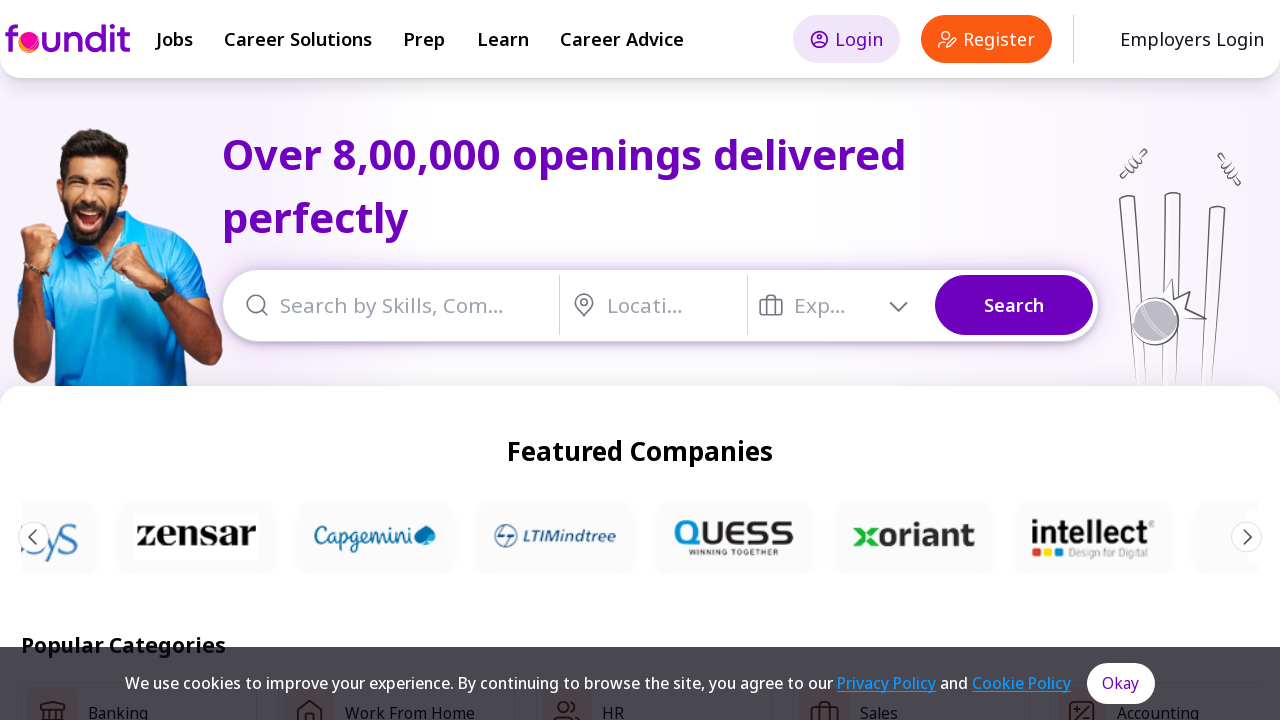

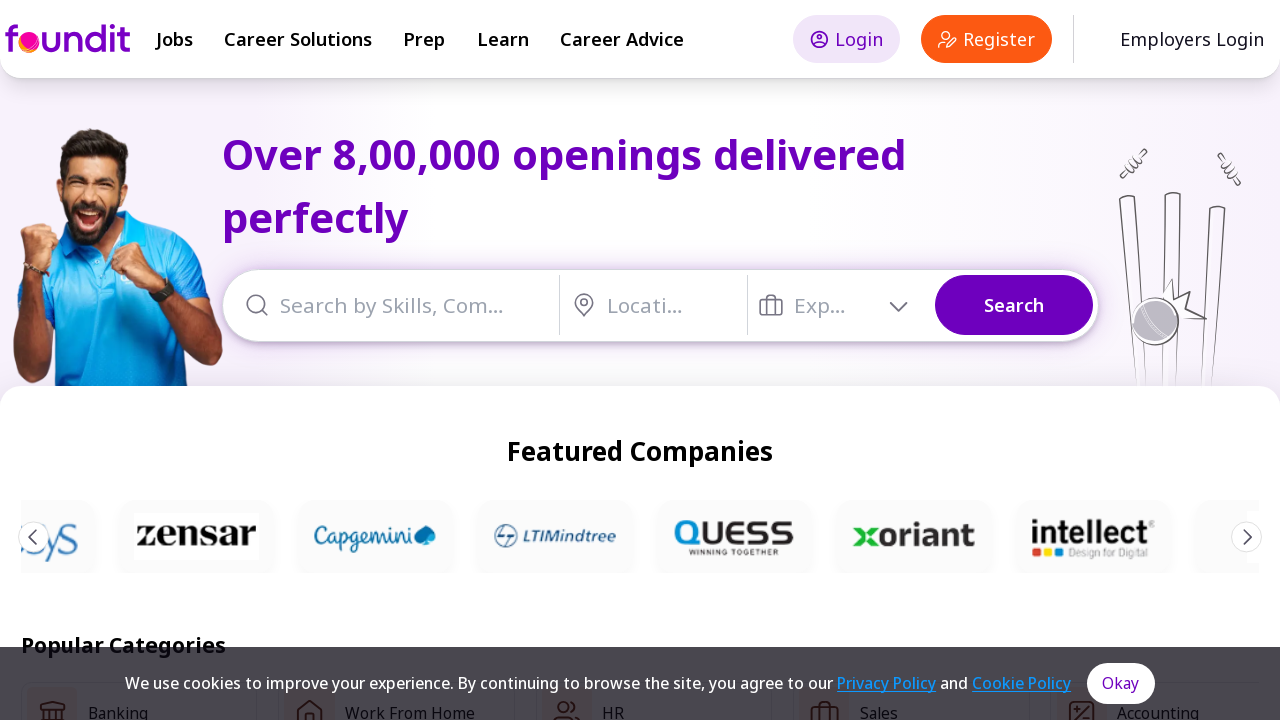